Tests JavaScript confirm dialog handling by clicking a link to trigger a confirm box and dismissing (canceling) it.

Starting URL: https://www.selenium.dev/documentation/en/webdriver/js_alerts_prompts_and_confirmations/

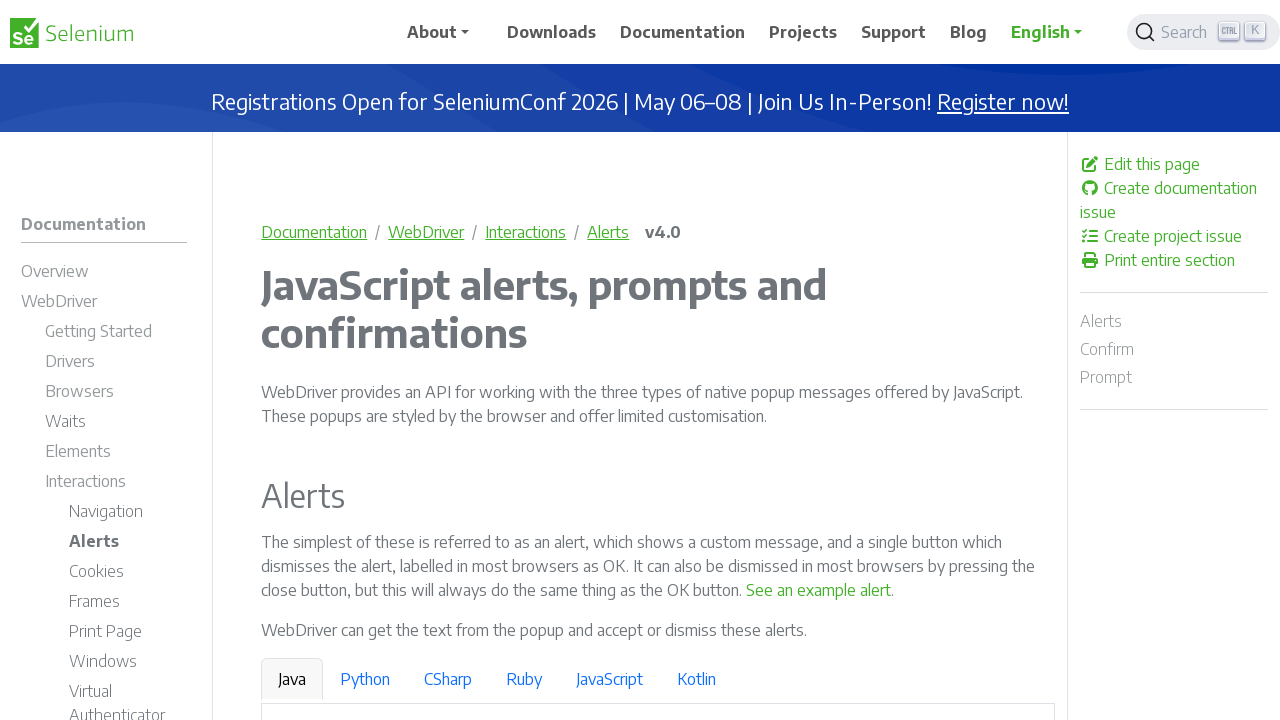

Set up dialog handler to dismiss confirm dialogs
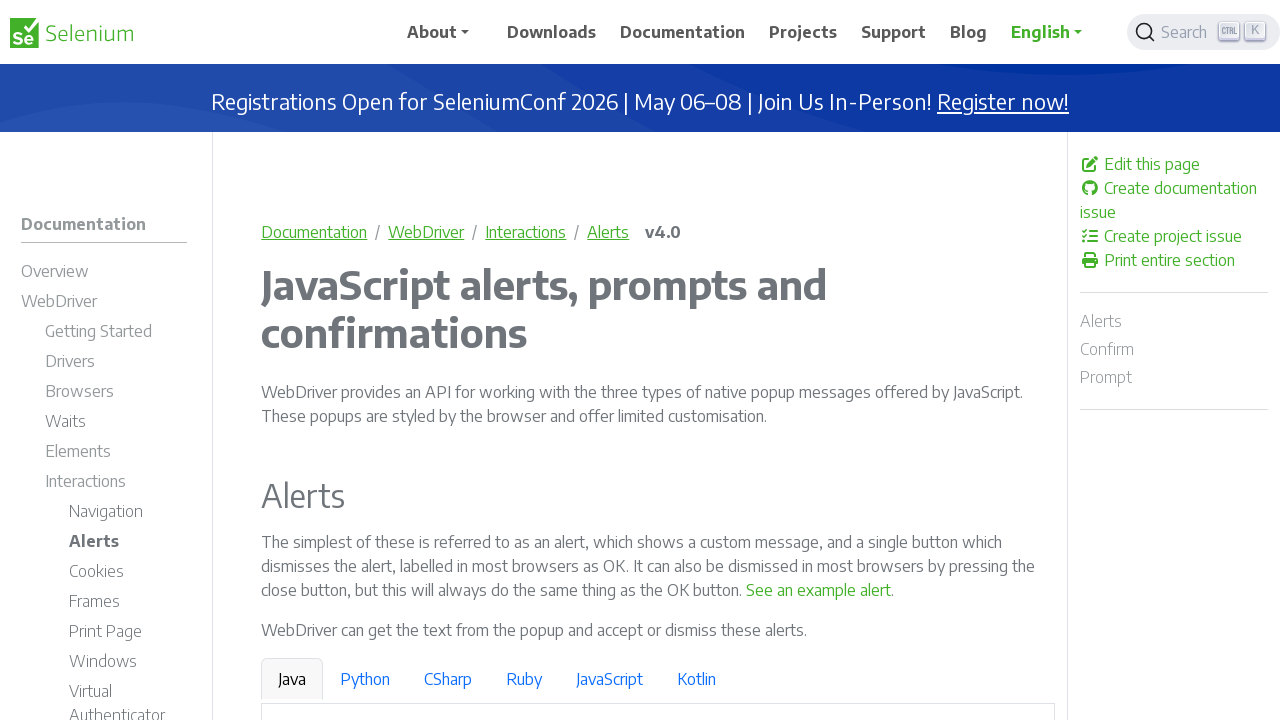

Clicked link to trigger confirm dialog at (964, 361) on a[onclick*='window.confirm']
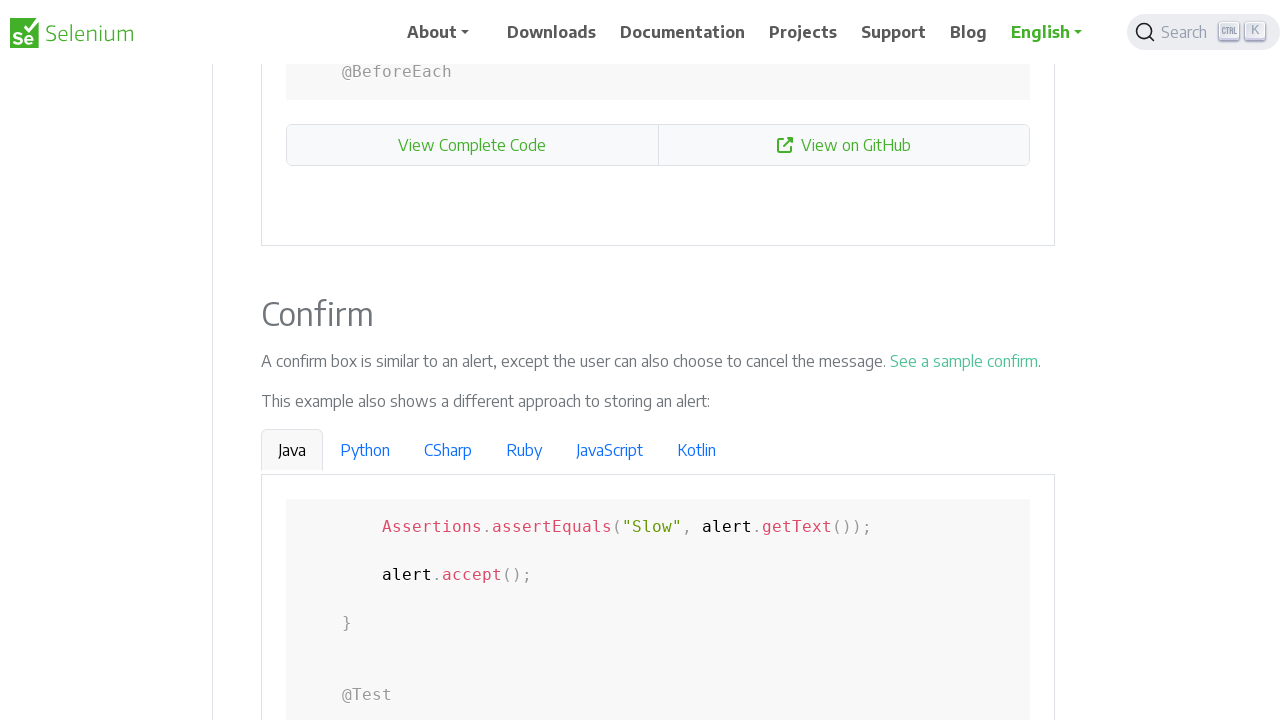

Confirm dialog dismissed and link is clickable again
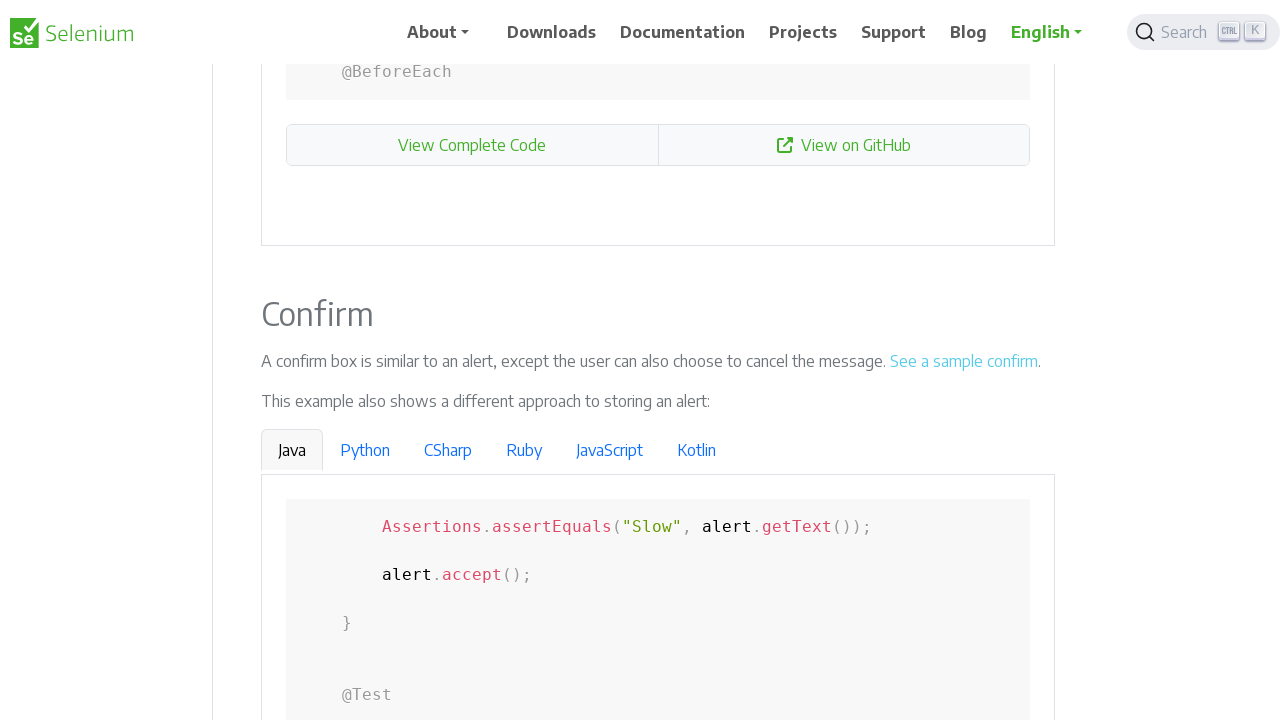

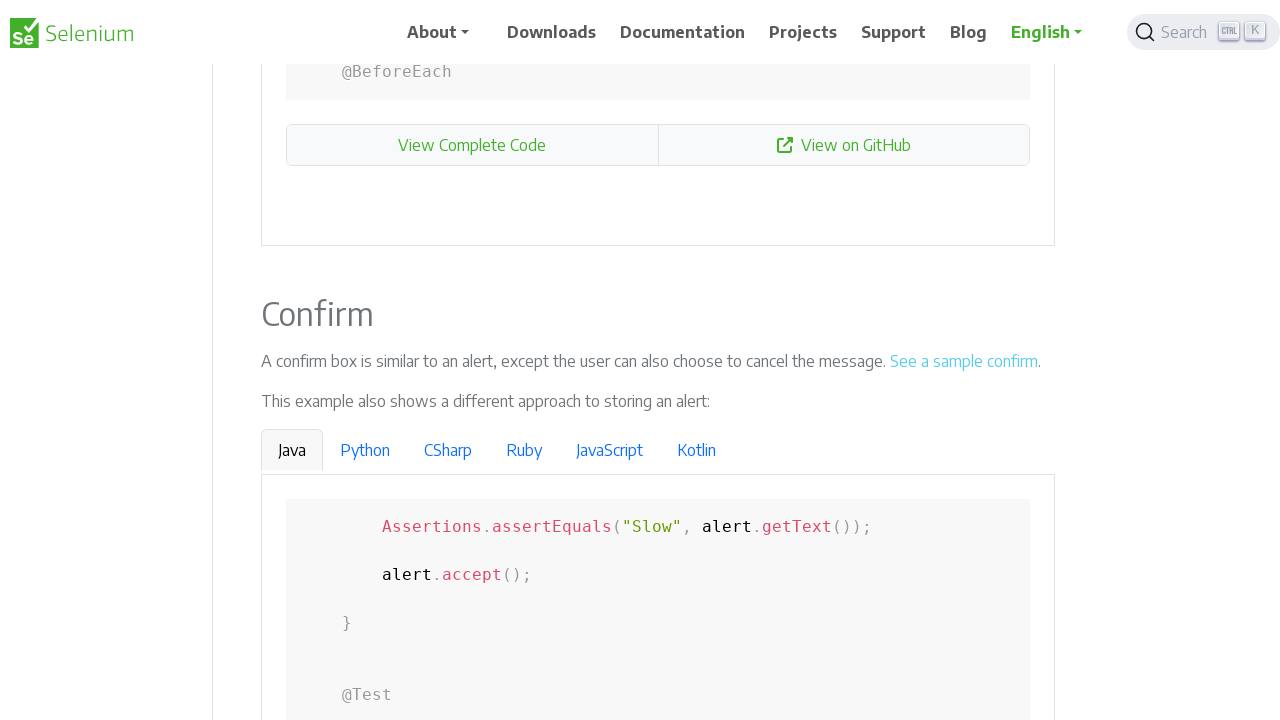